Tests checkbox functionality by navigating to checkboxes page and verifying checkbox states

Starting URL: http://the-internet.herokuapp.com/

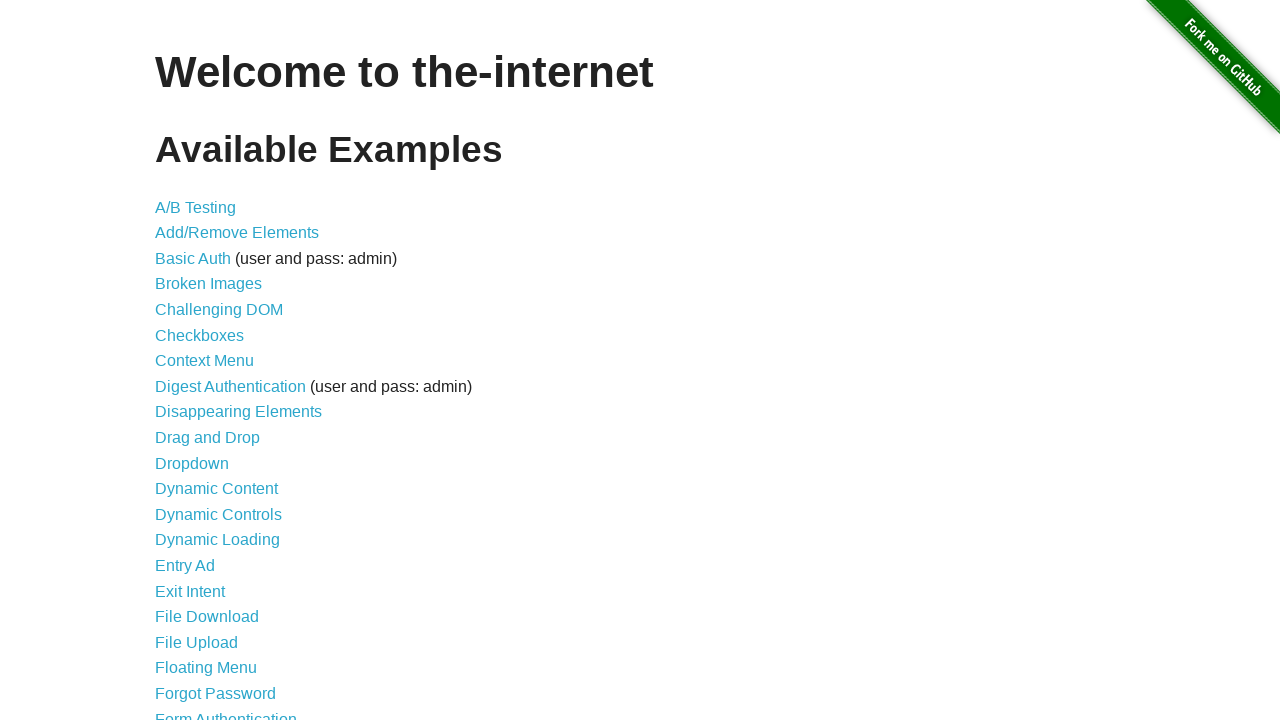

Clicked on Checkboxes link at (200, 335) on xpath=//a[contains(text(),'Checkboxes')]
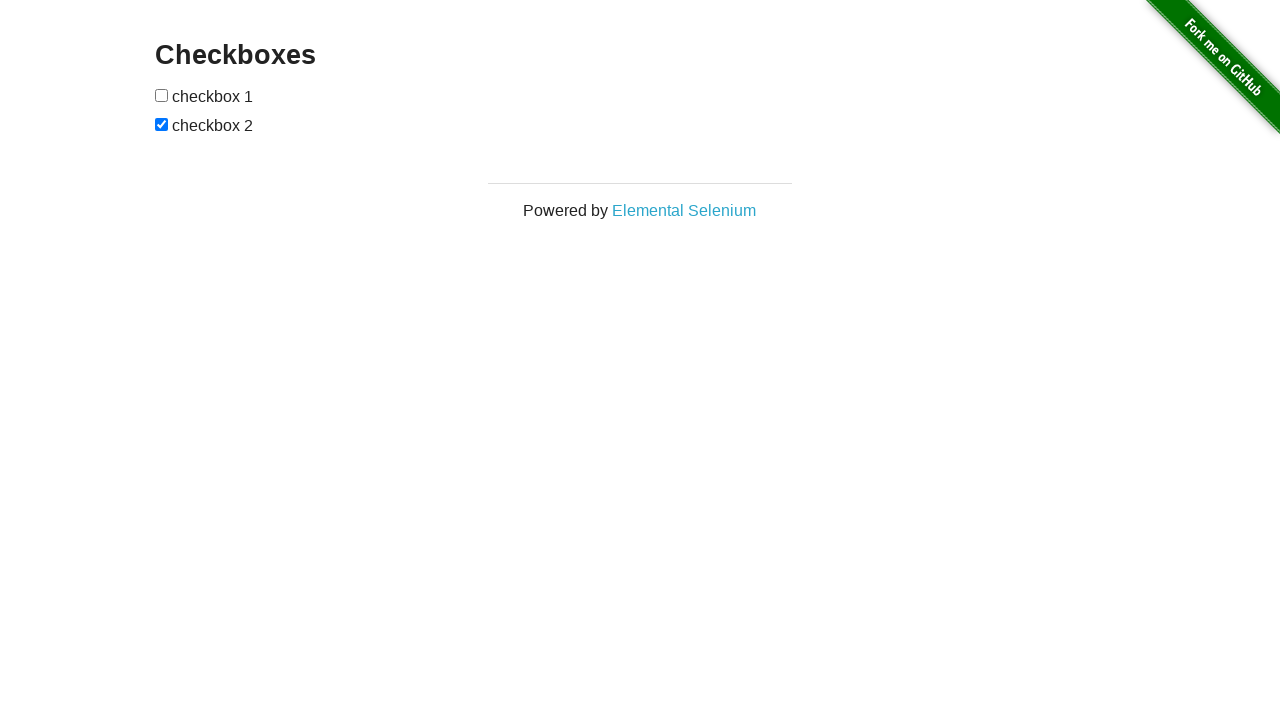

Checkboxes page loaded and first checkbox element is visible
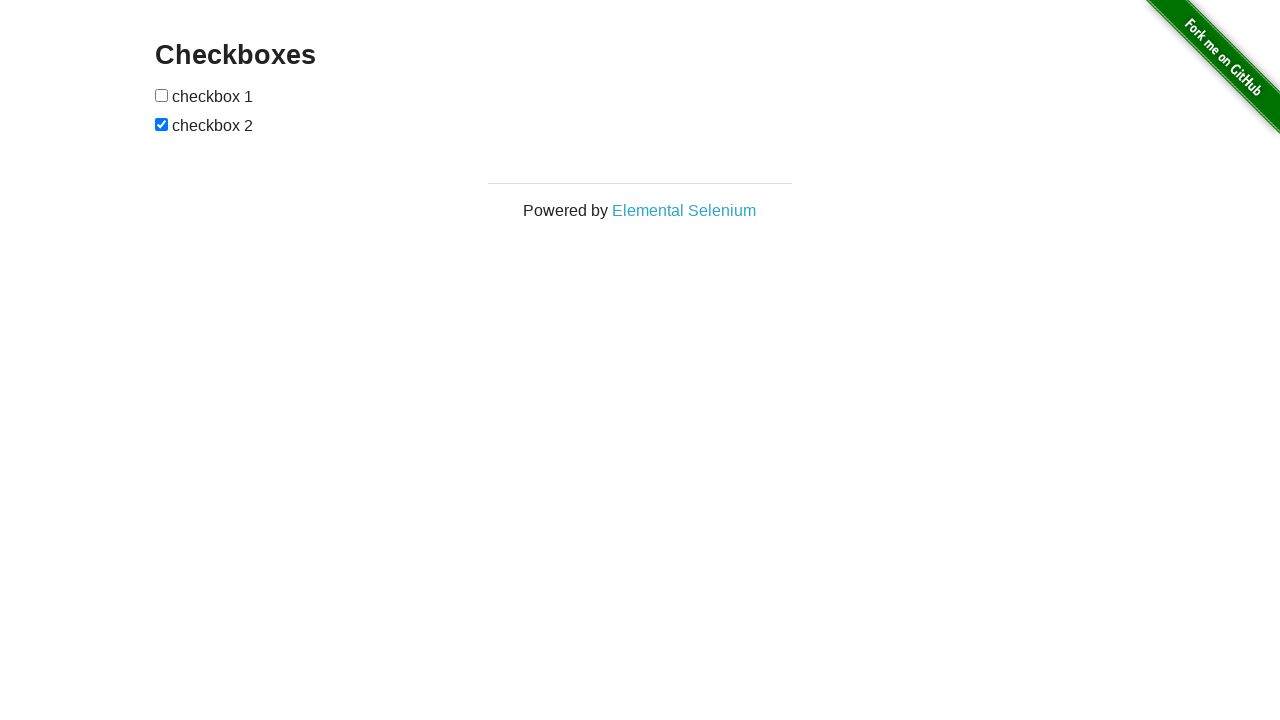

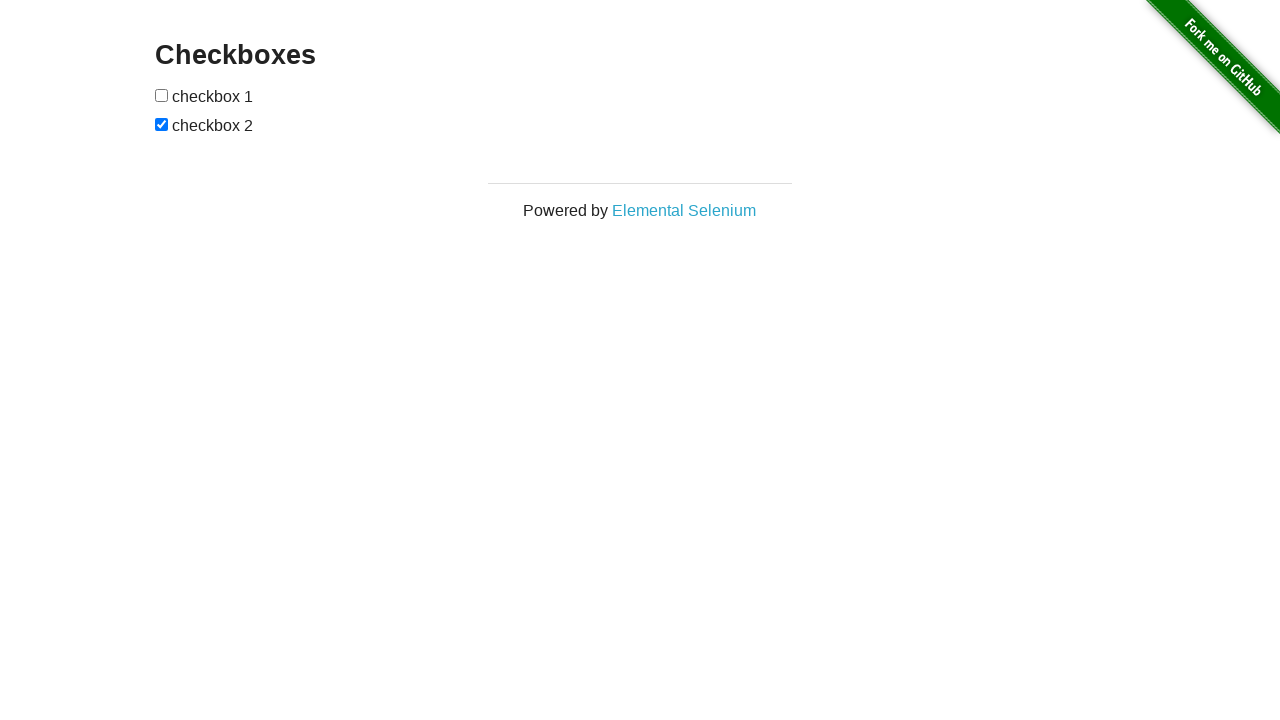